Tests clicking a button with a dynamic ID by using a stable CSS selector to locate it on the UI Testing Playground's dynamic ID page

Starting URL: http://uitestingplayground.com/dynamicid

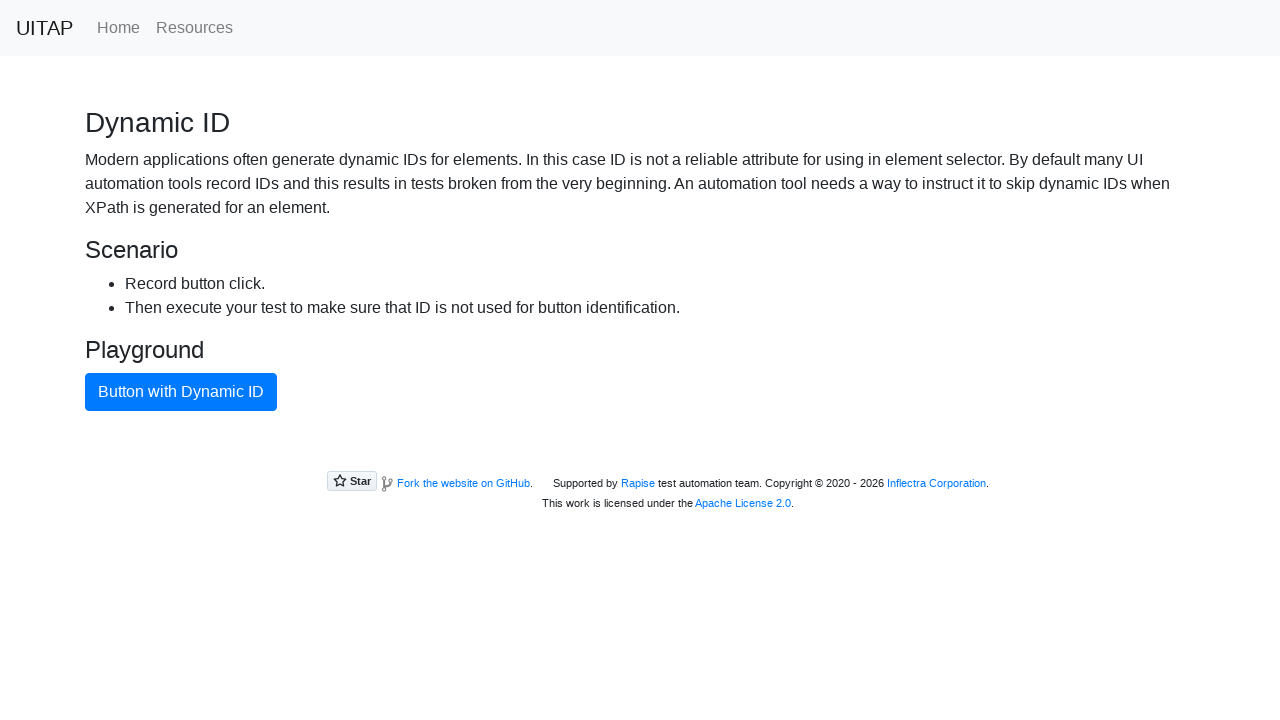

Navigated to UI Testing Playground dynamic ID page
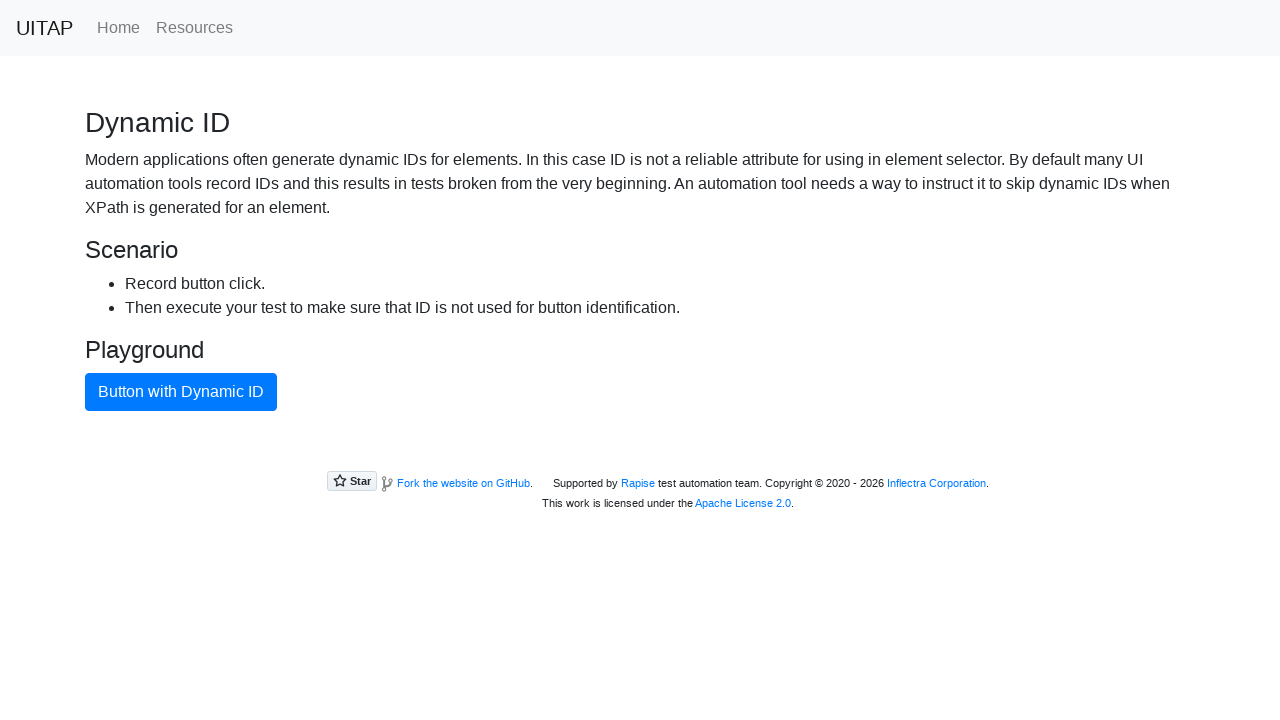

Clicked the button with dynamic ID using stable CSS selector .btn-primary at (181, 392) on .btn-primary
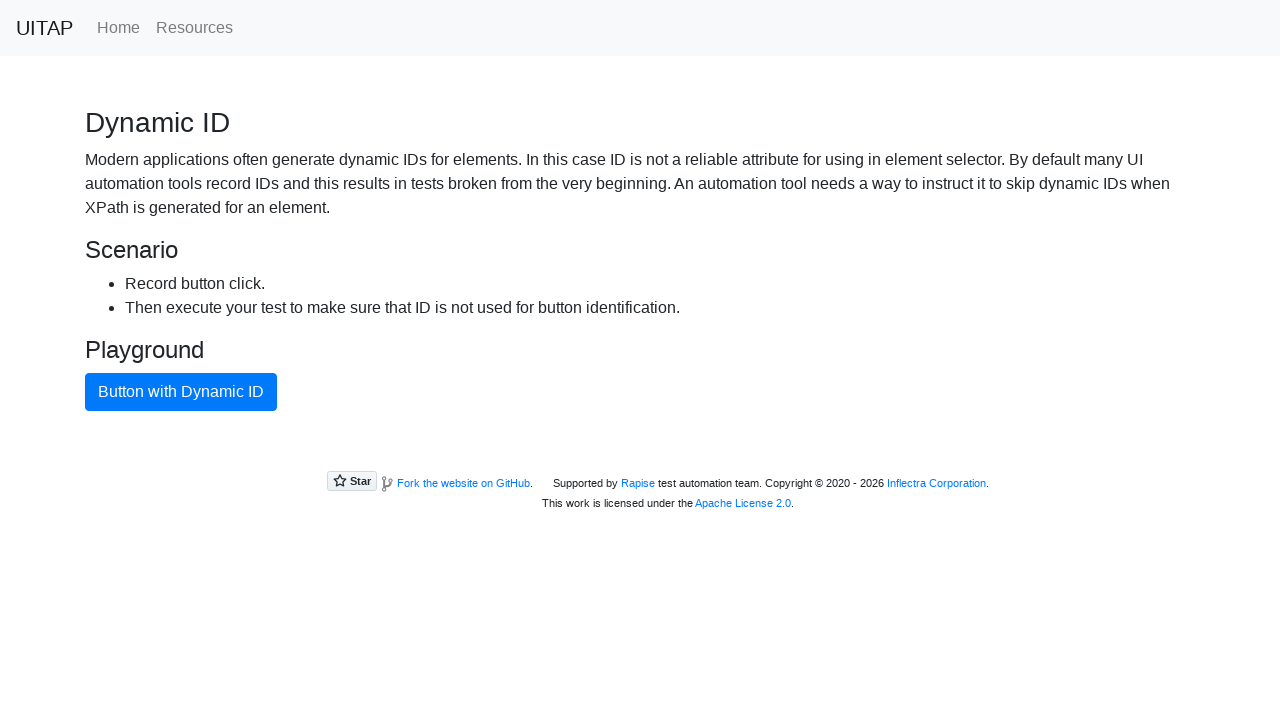

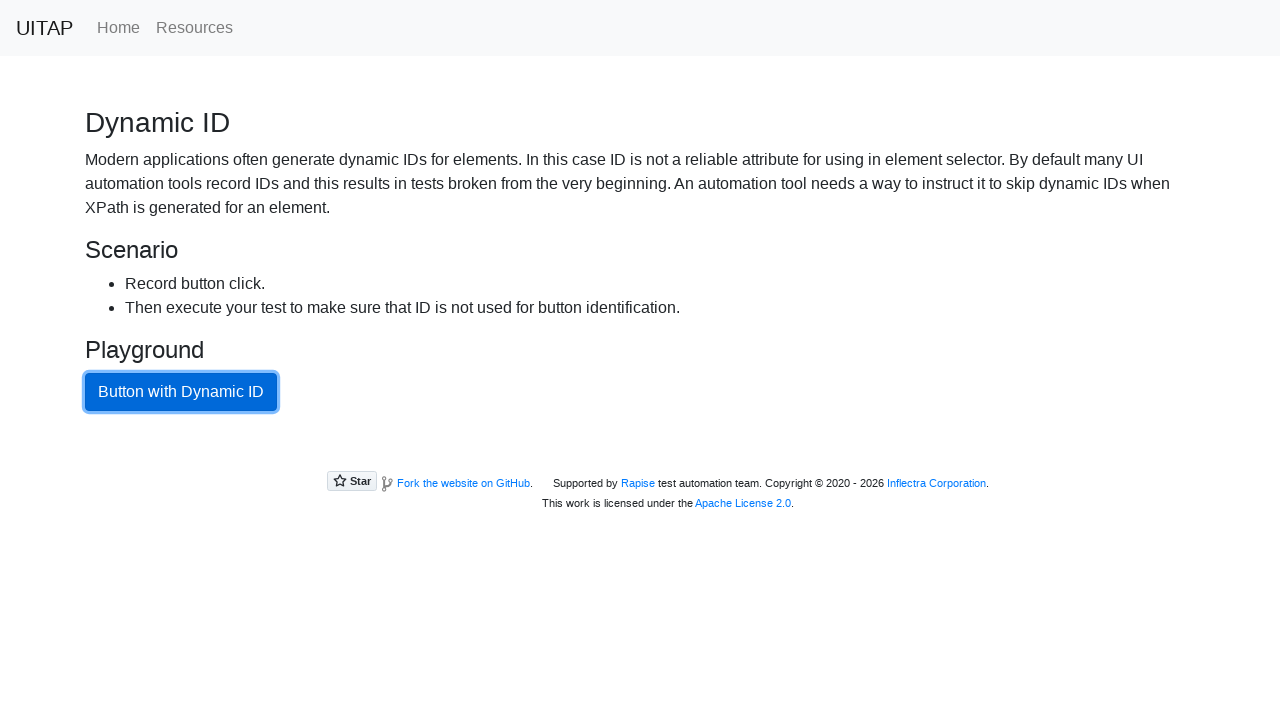